Tests browser page refresh using navigate to current URL method

Starting URL: https://www.toolsqa.com

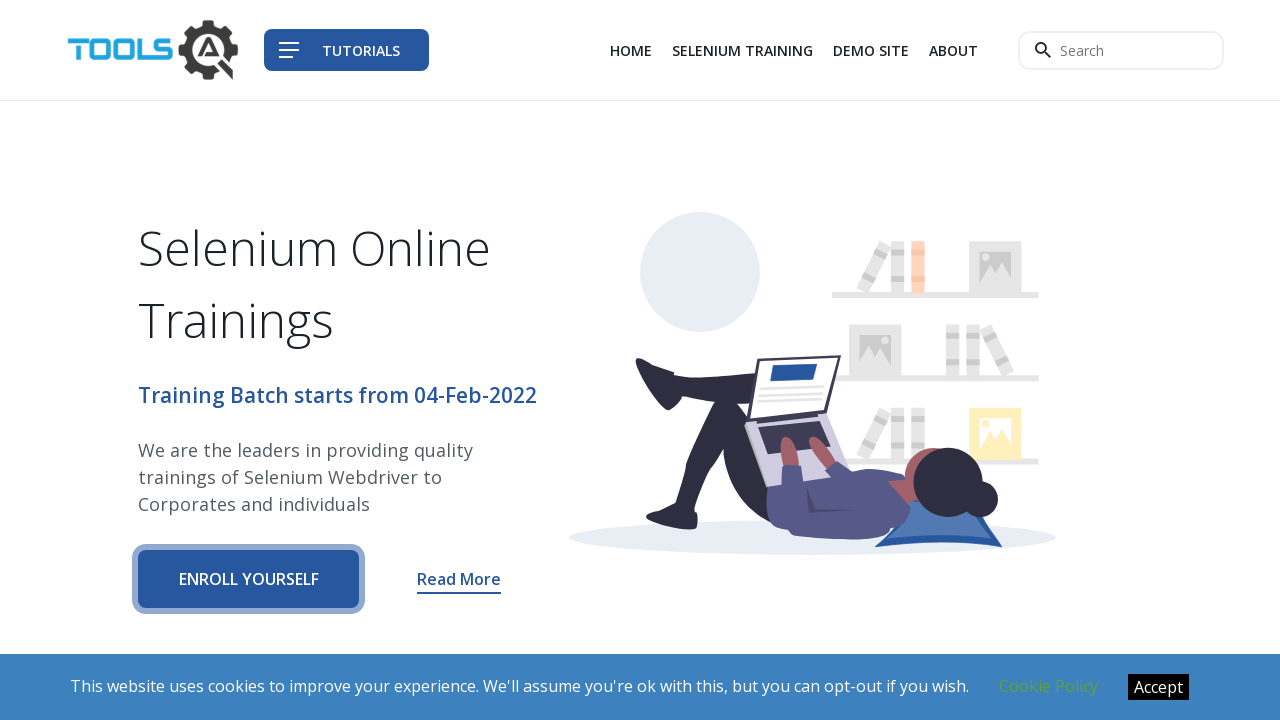

Captured current URL from page
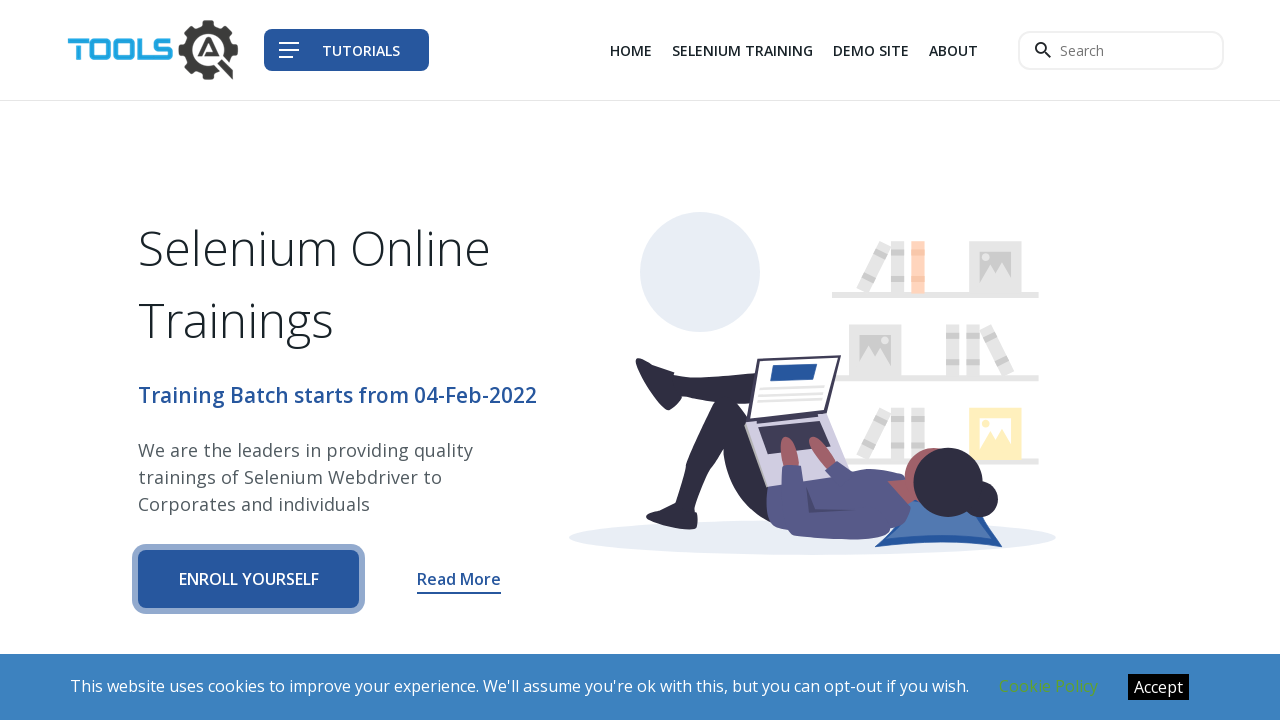

Navigated to current URL to refresh page
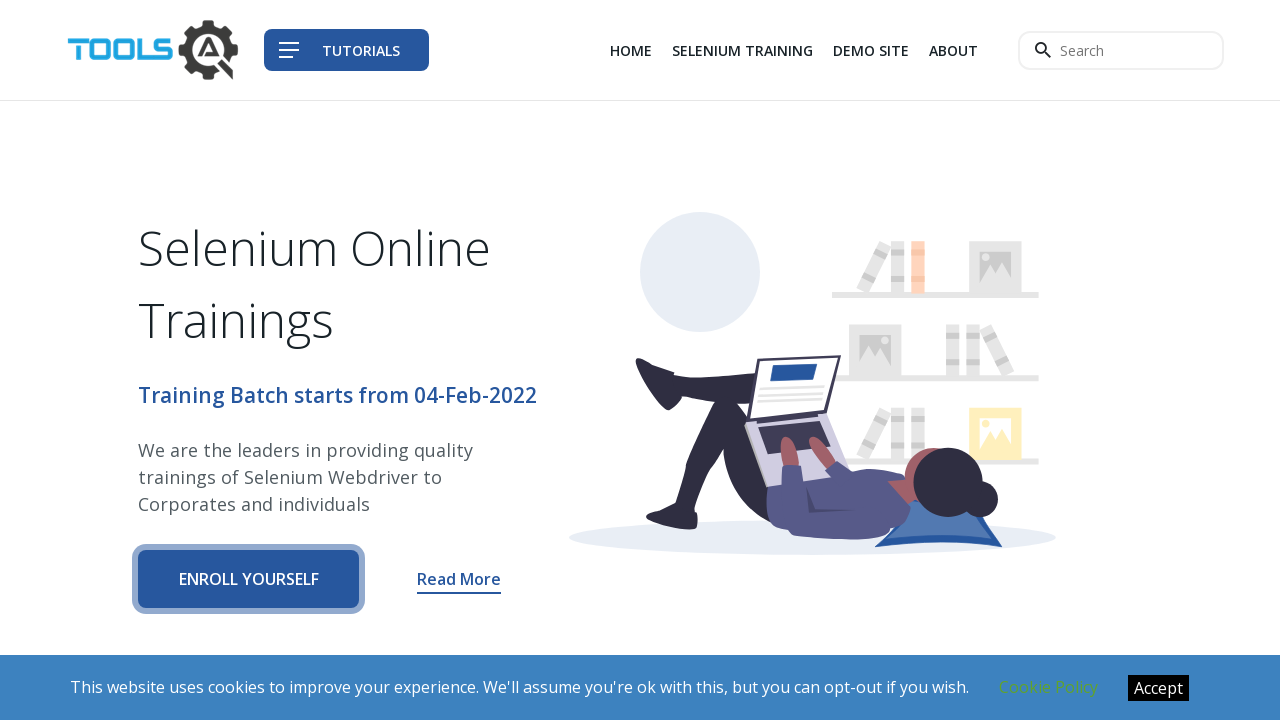

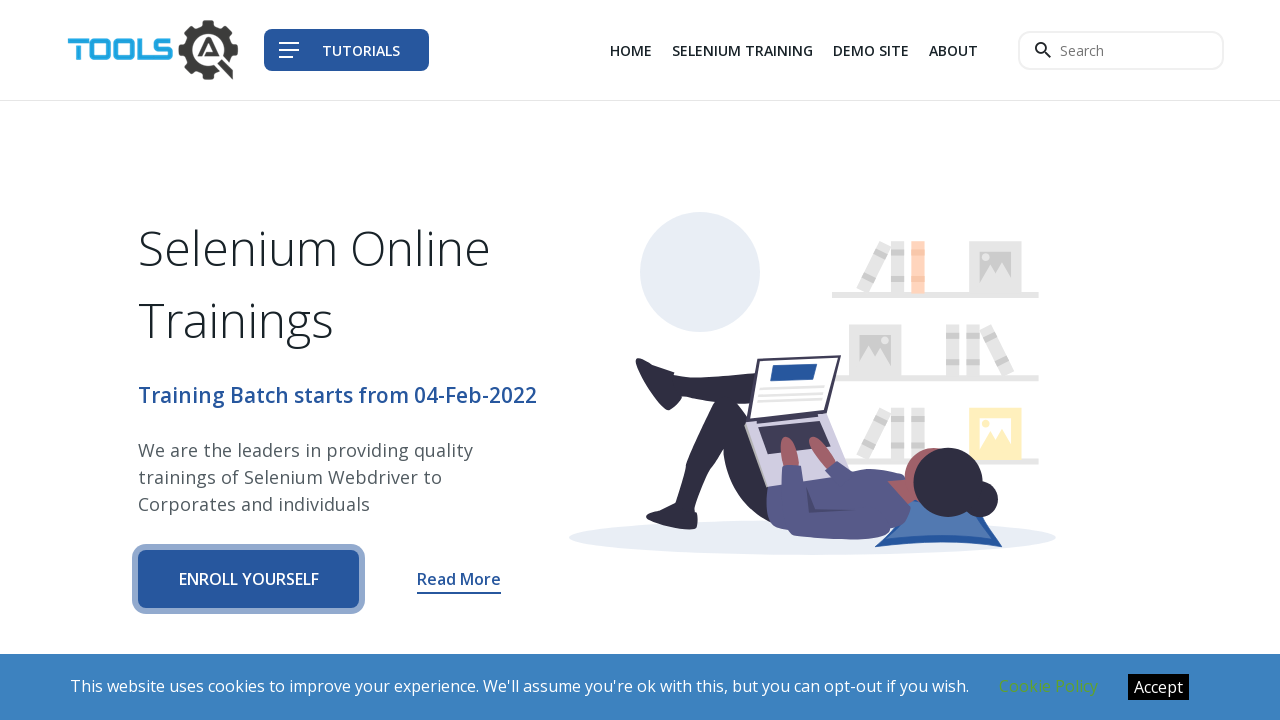